Tests JavaScript confirm dialog functionality by clicking a button inside an iframe, accepting the alert, and verifying the result text

Starting URL: https://www.w3schools.com/js/tryit.asp?filename=tryjs_confirm

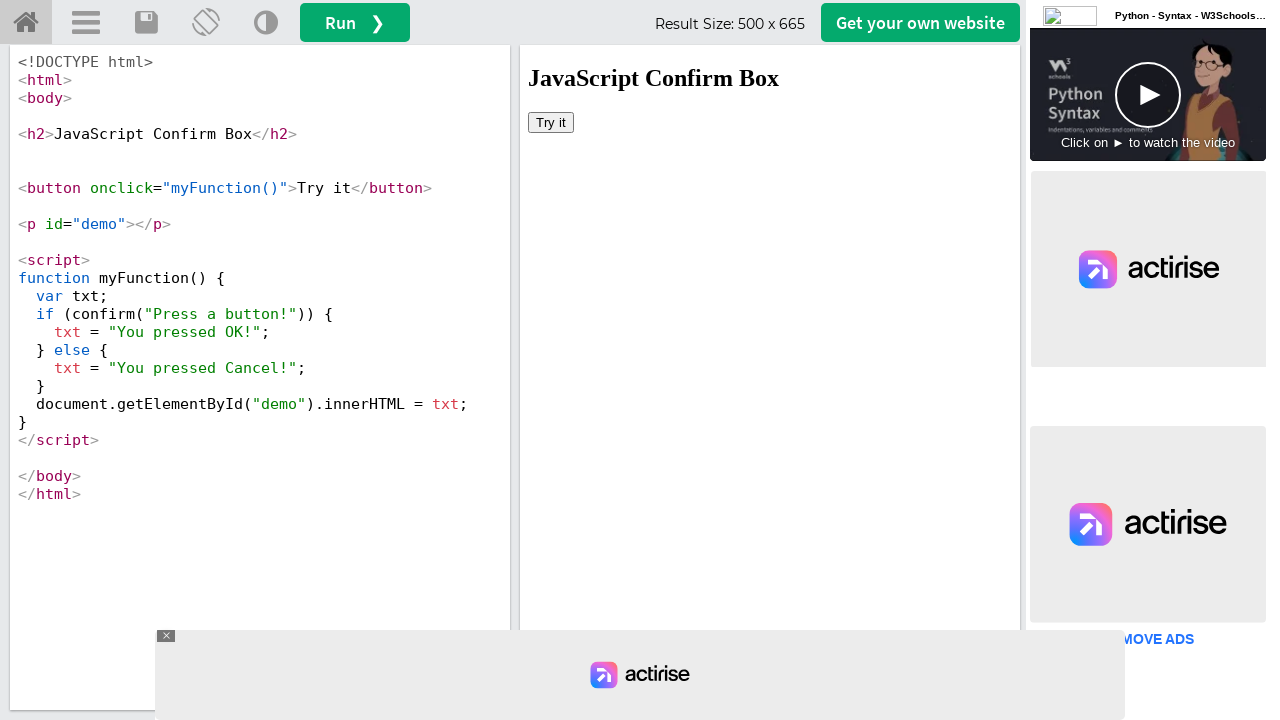

Located iframe containing the demo
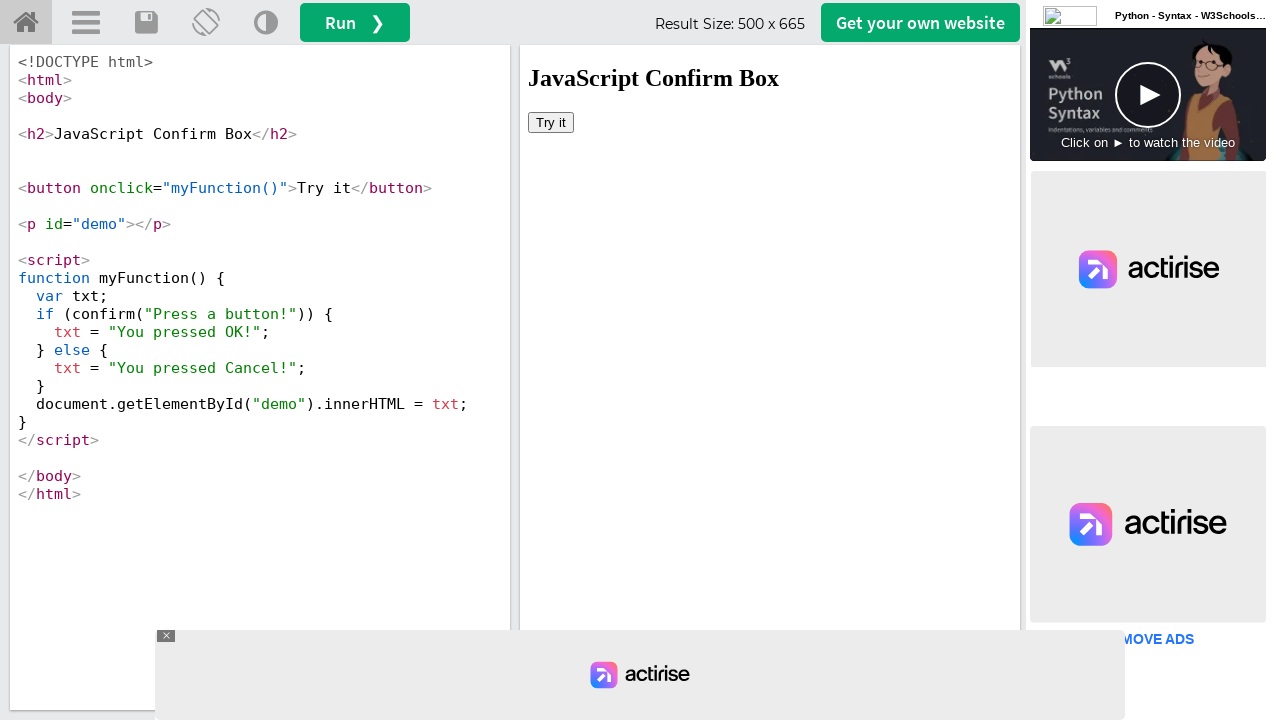

Clicked 'Try it' button to trigger confirm dialog at (551, 122) on iframe[id='iframeResult'] >> internal:control=enter-frame >> xpath=//button[text
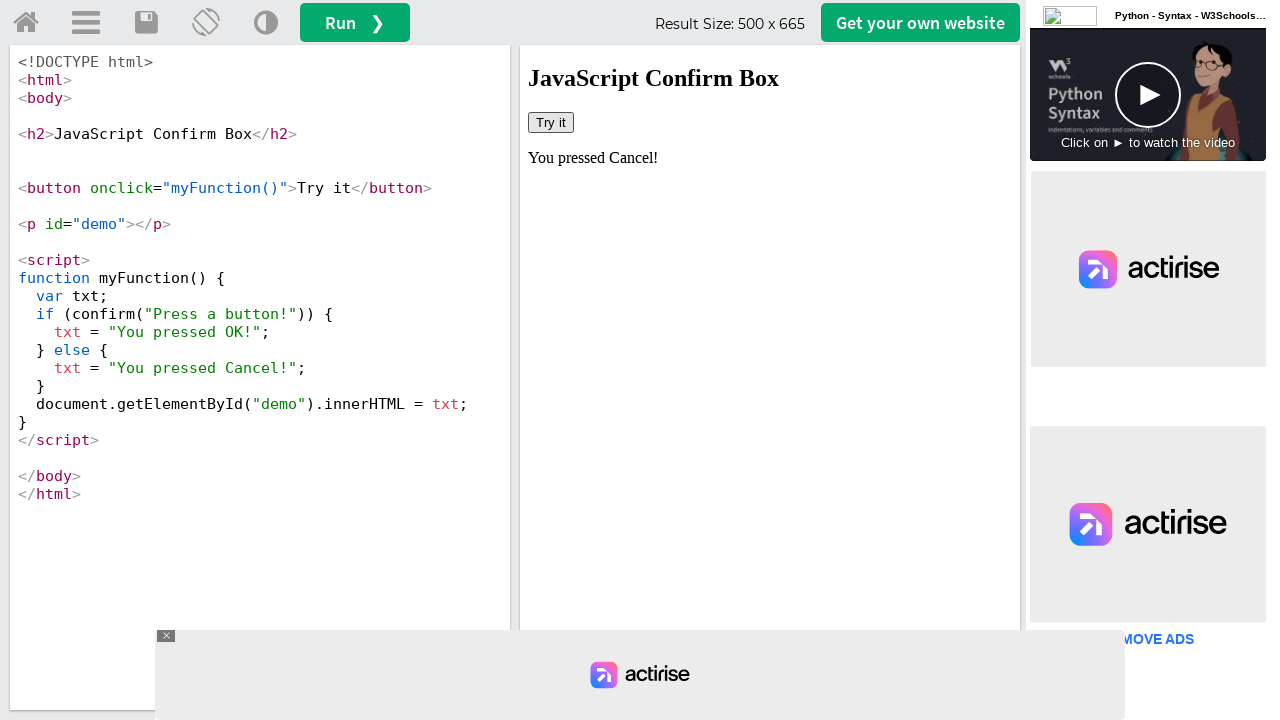

Set up dialog handler to accept JavaScript confirm
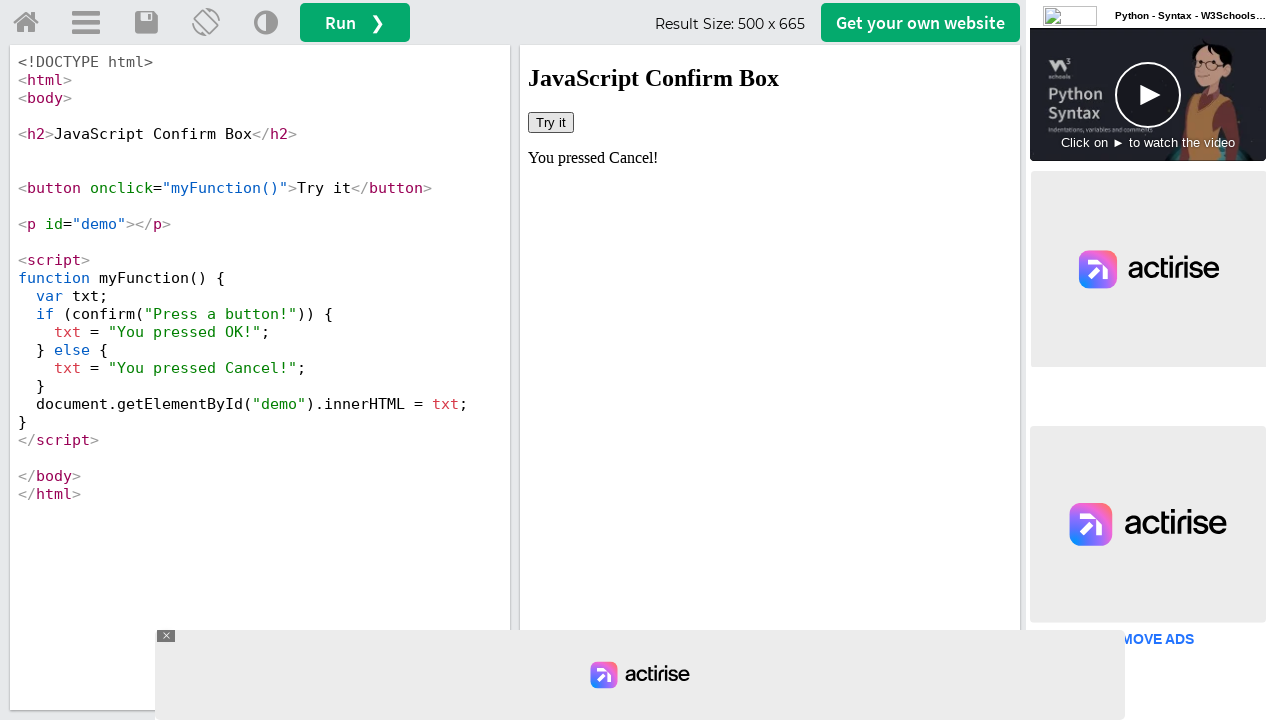

Verified result text is displayed after accepting confirm dialog
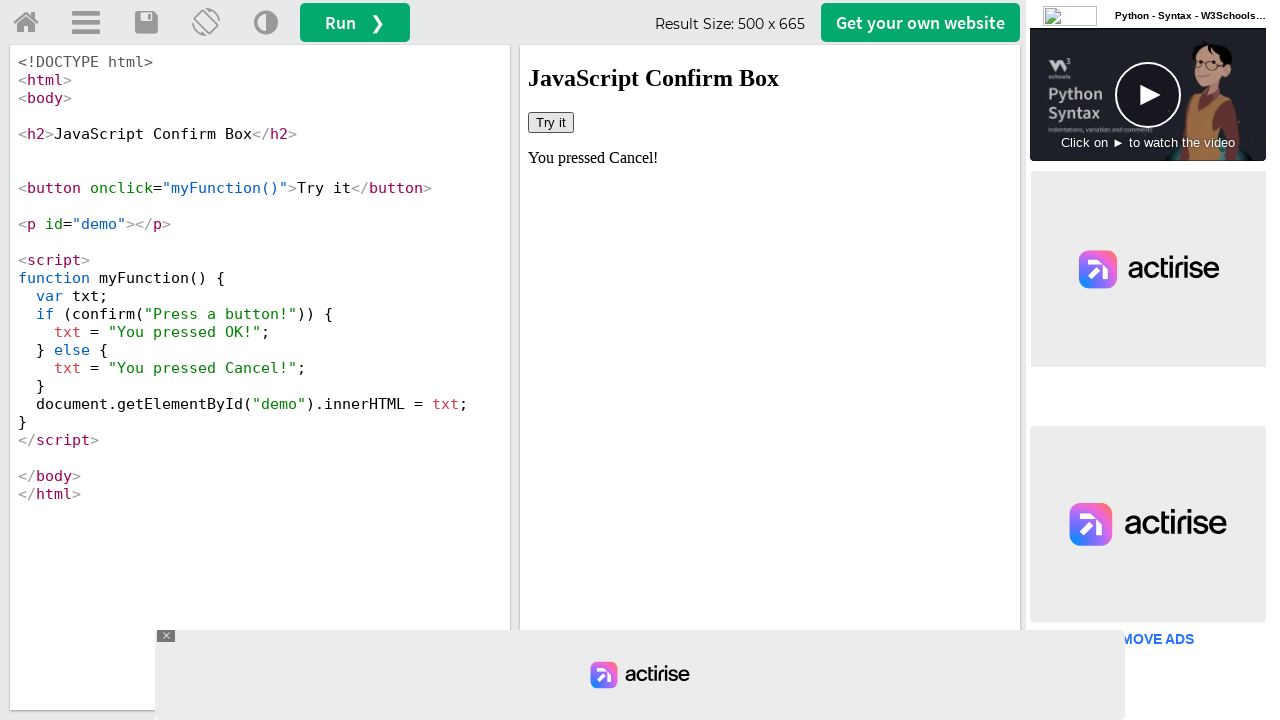

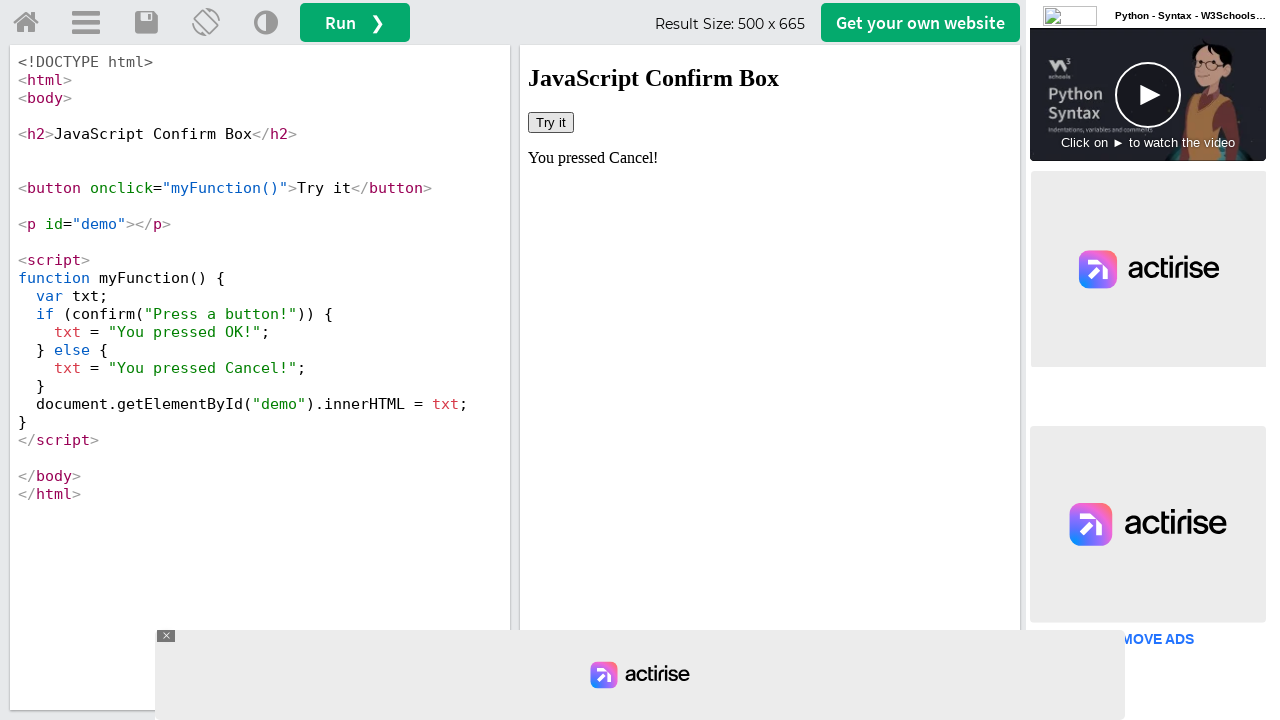